Tests drag and drop functionality on jQuery UI demo page by dragging an element from one location to another within an iframe

Starting URL: https://jqueryui.com/droppable/

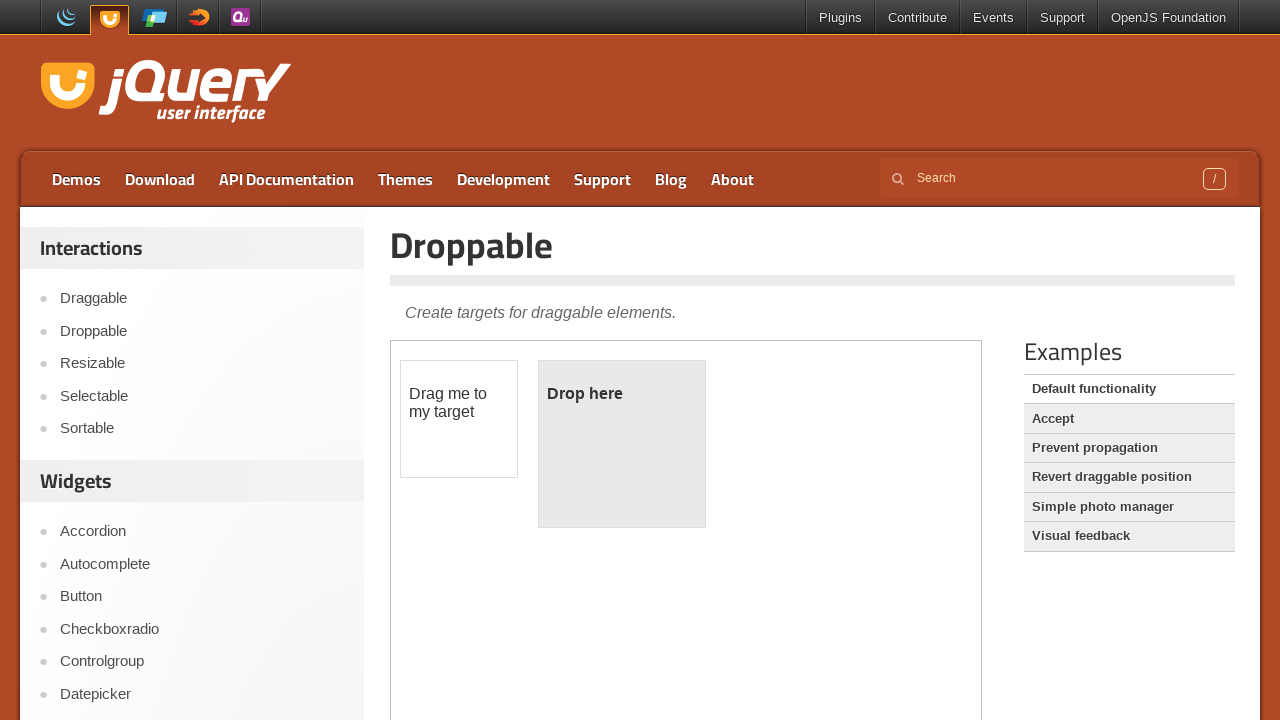

Located the iframe containing the drag and drop demo
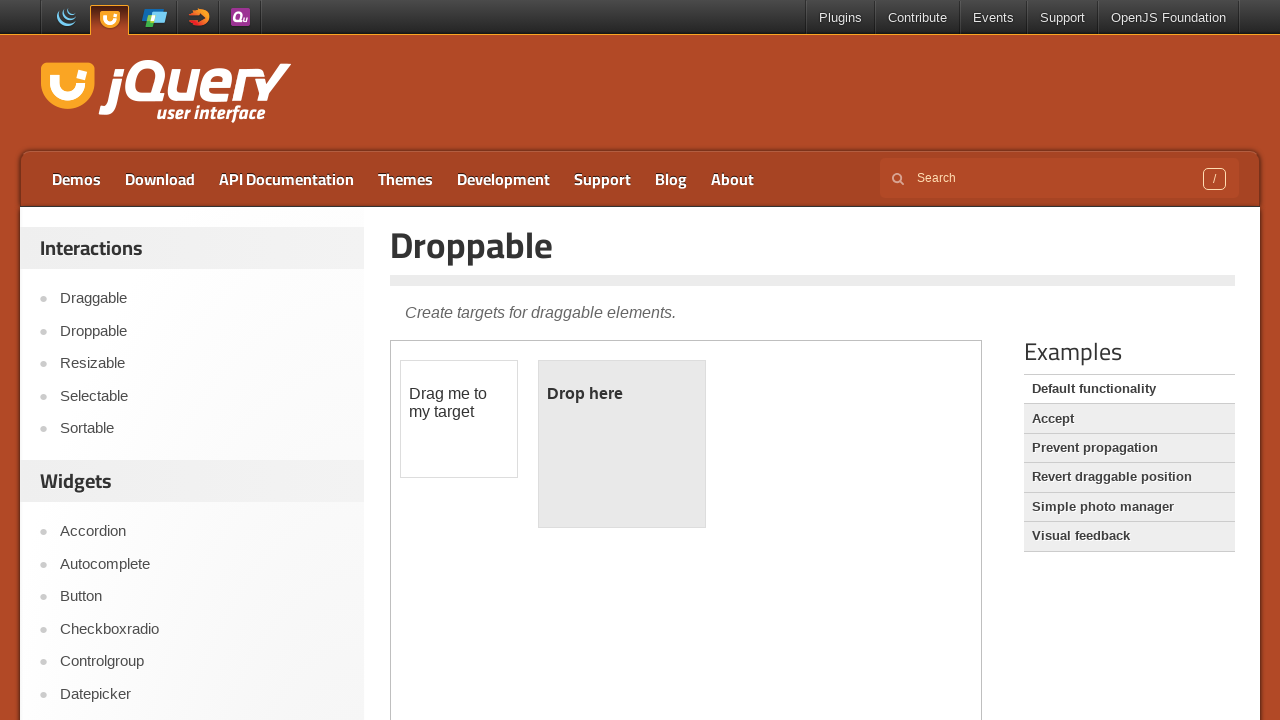

Located the draggable element within the iframe
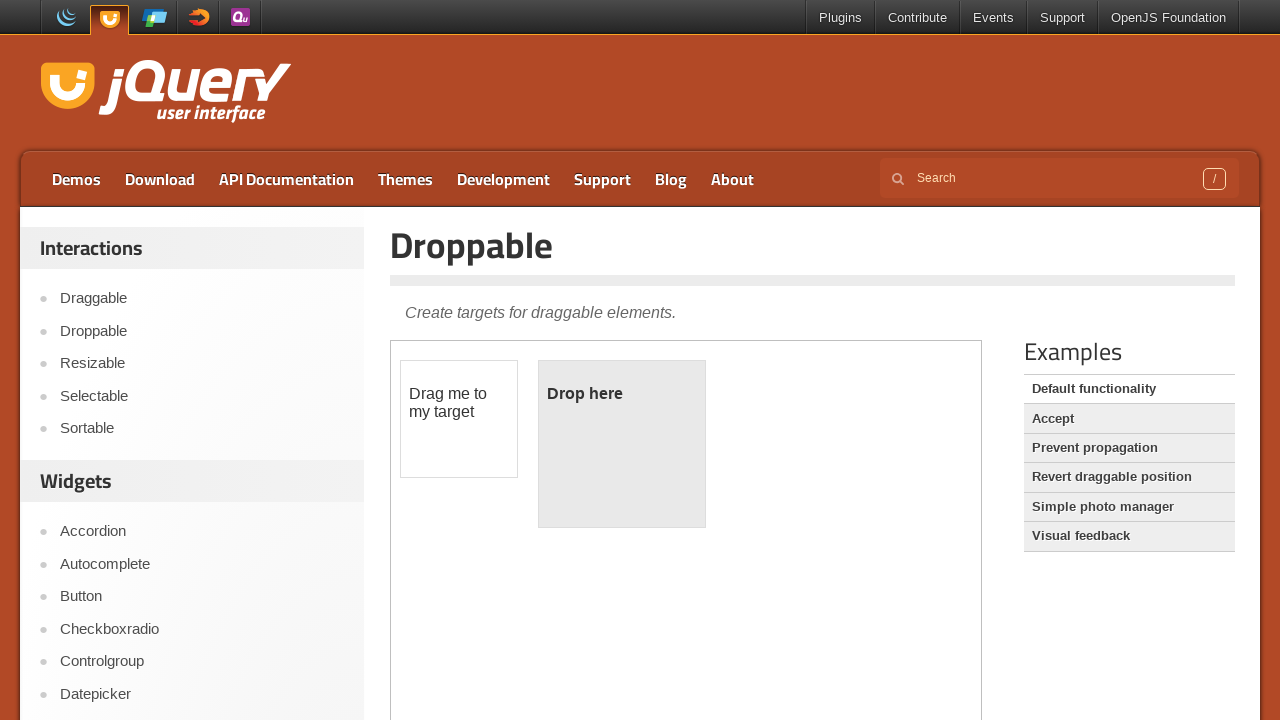

Located the droppable target element within the iframe
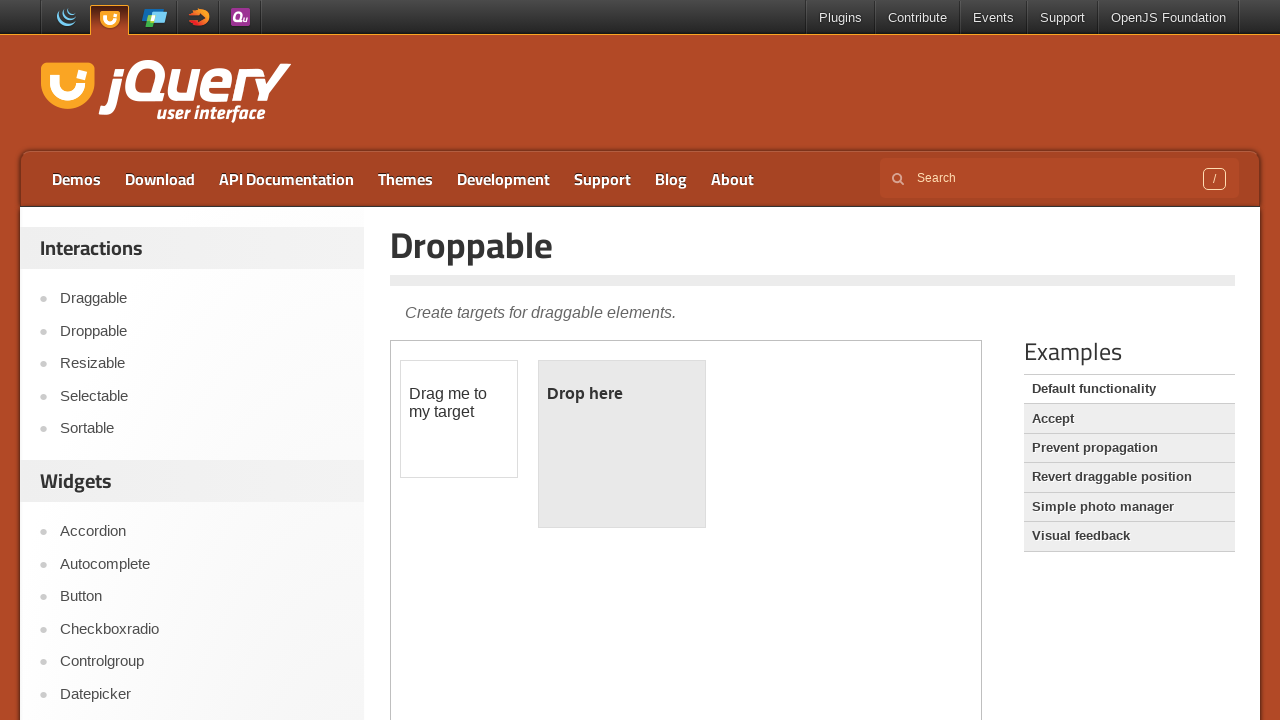

Dragged the draggable element to the droppable target at (622, 444)
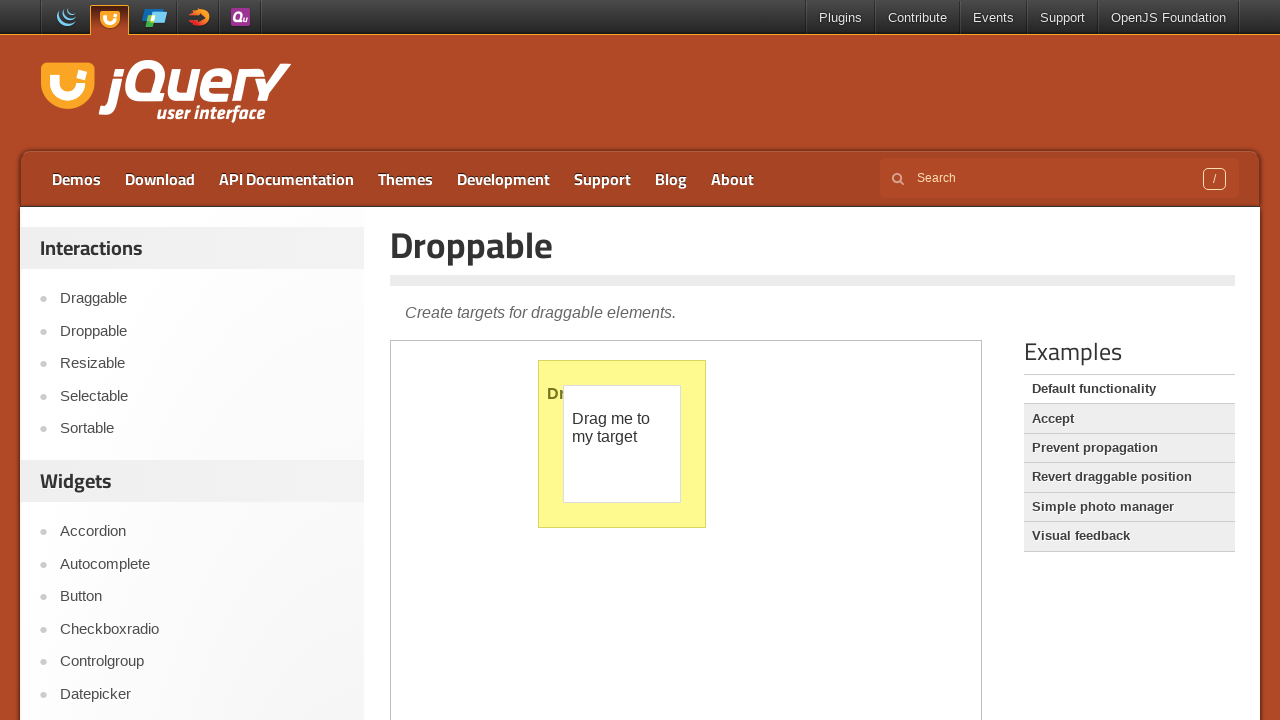

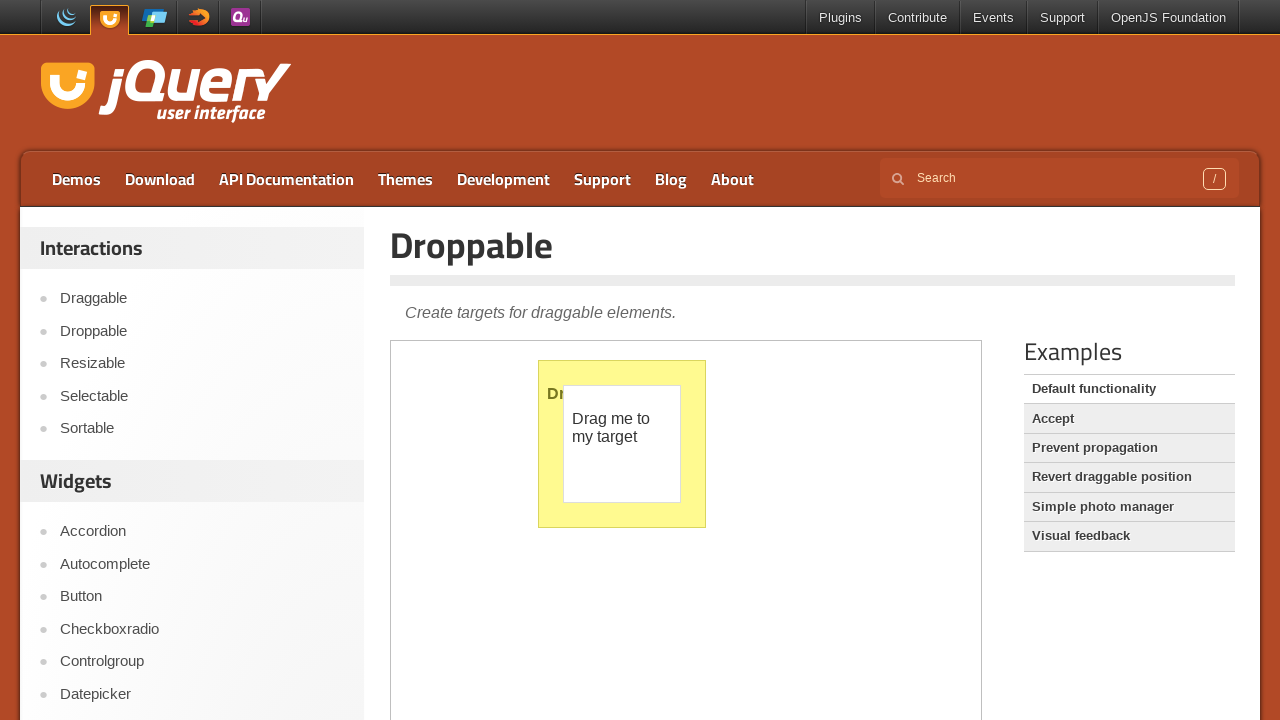